Tests state dropdown selection by selecting Illinois, Virginia, and California sequentially, then verifying California is the final selected option

Starting URL: https://practice.cydeo.com/dropdown

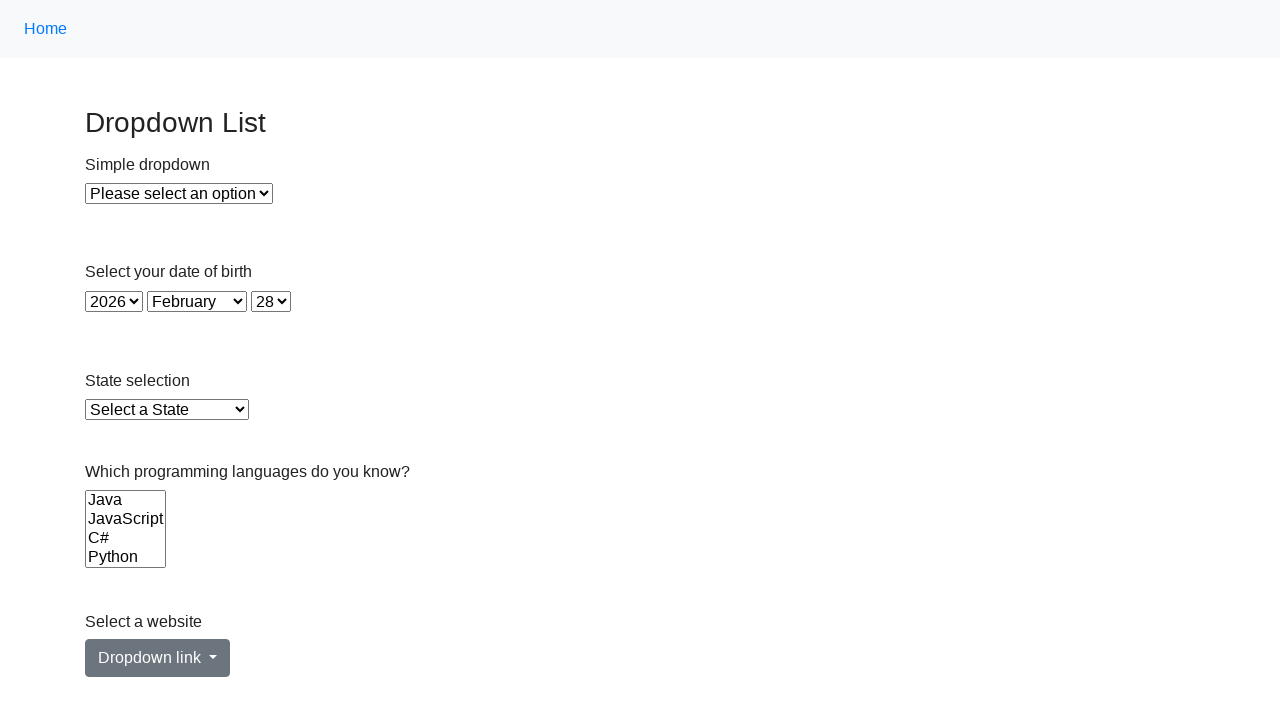

Selected Illinois from state dropdown by visible text on select#state
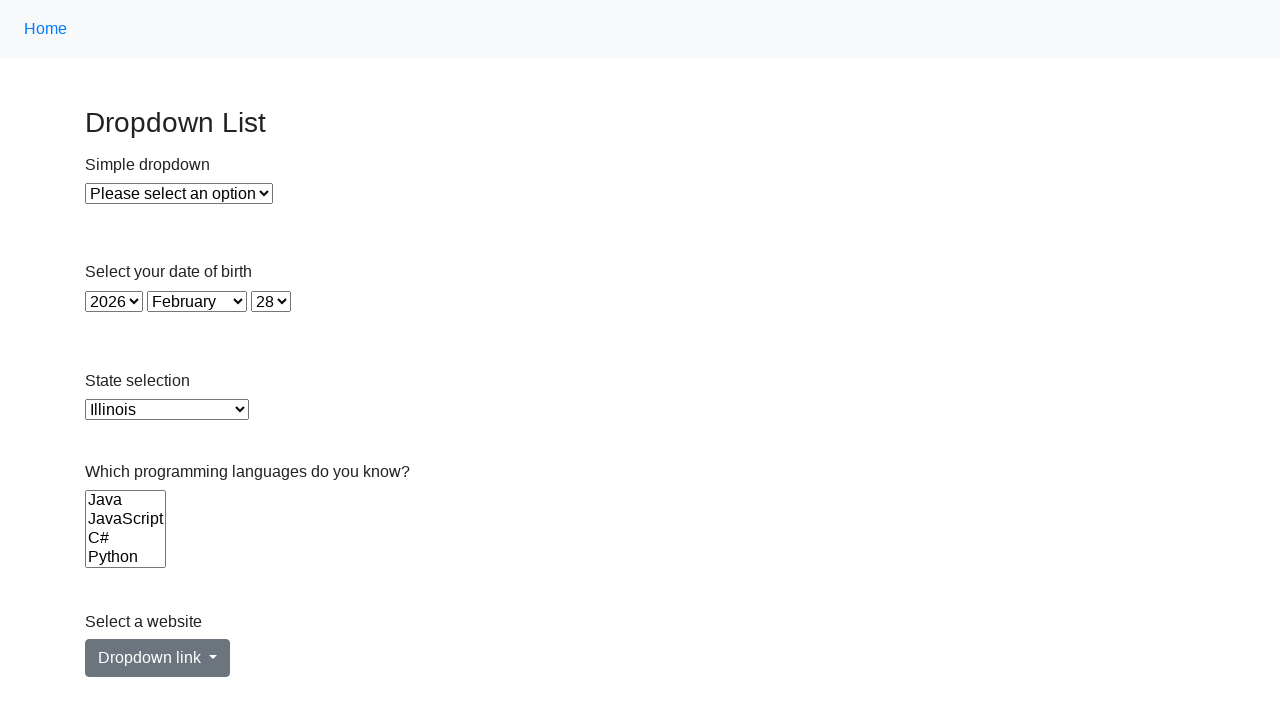

Selected Virginia from state dropdown by value on select#state
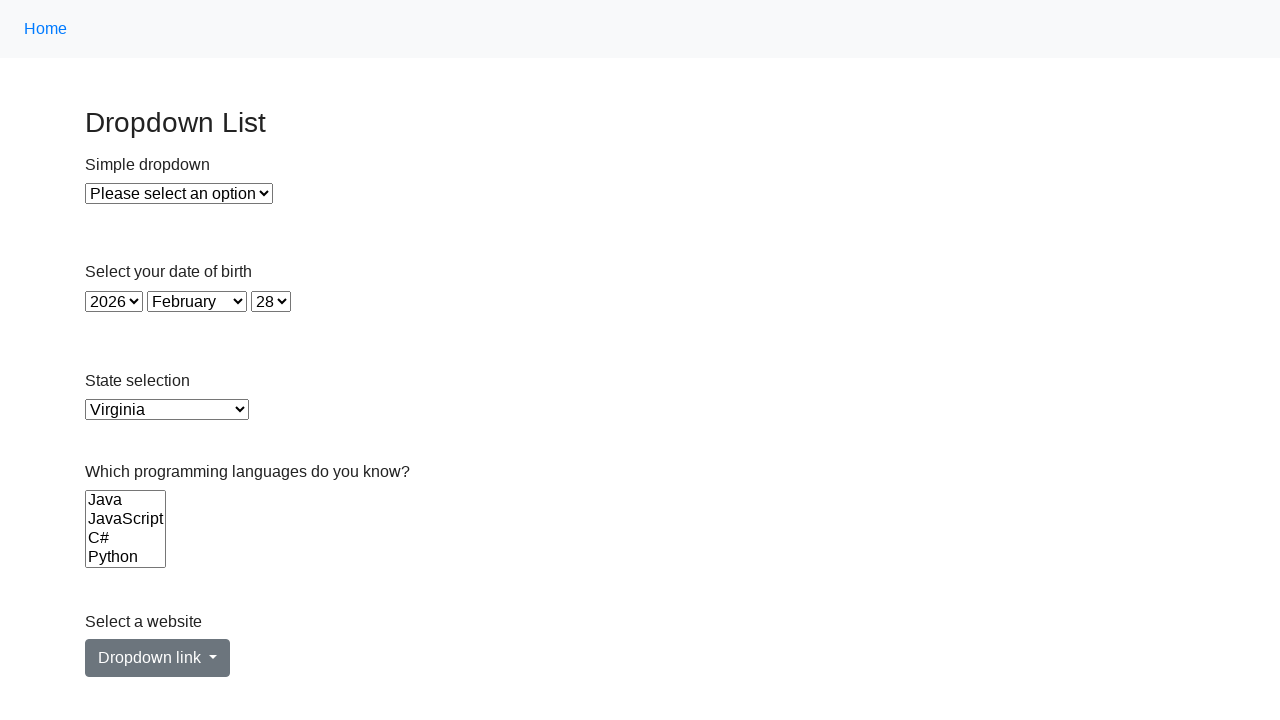

Selected California from state dropdown by index on select#state
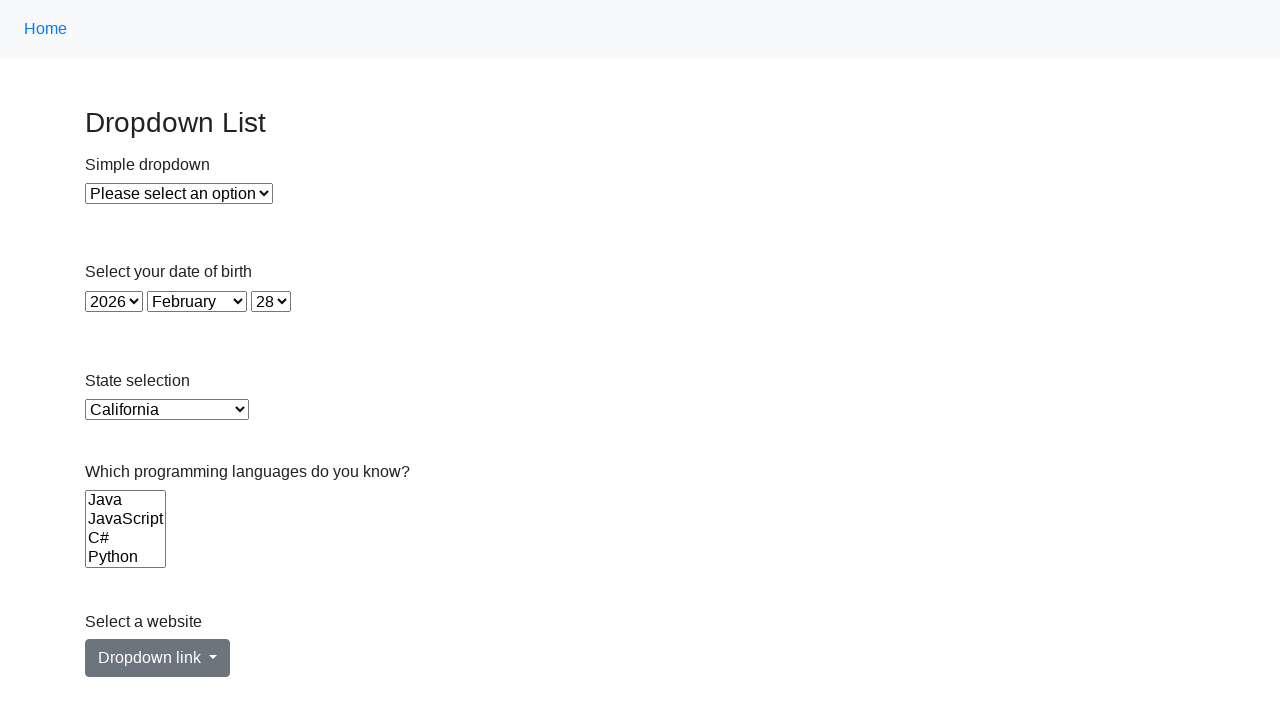

Located the checked option in state dropdown
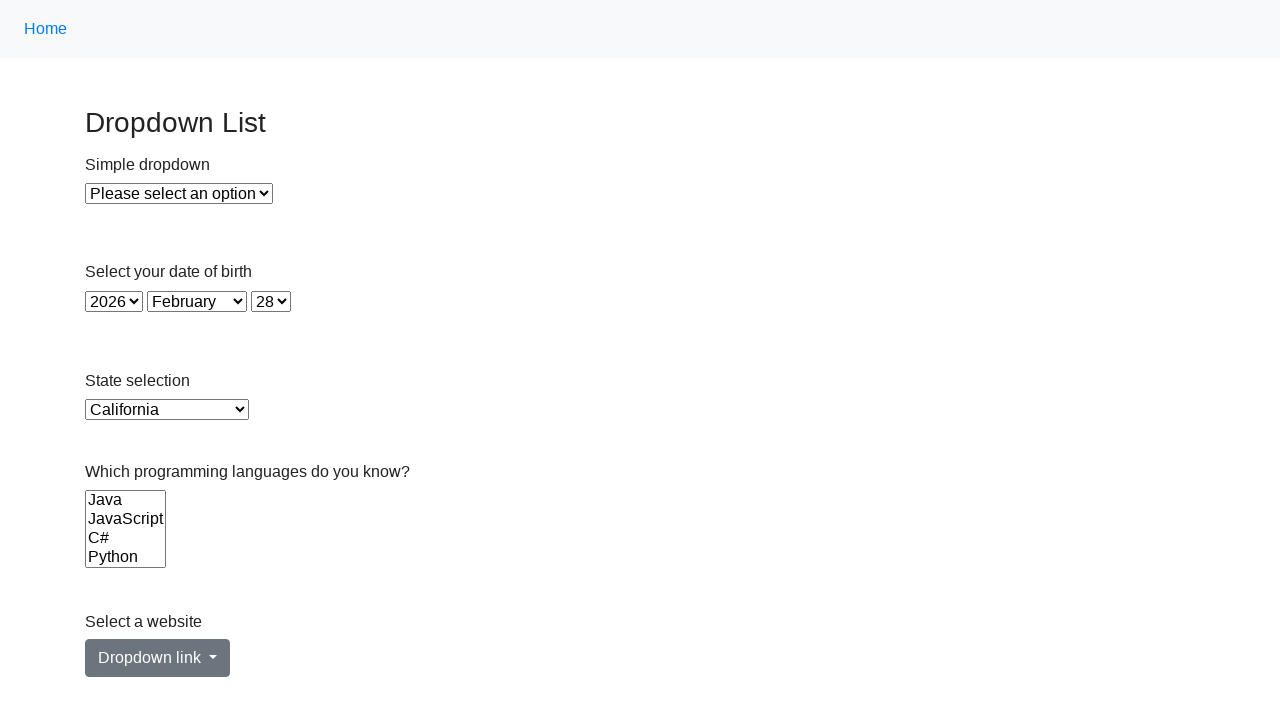

Verified California is the final selected option
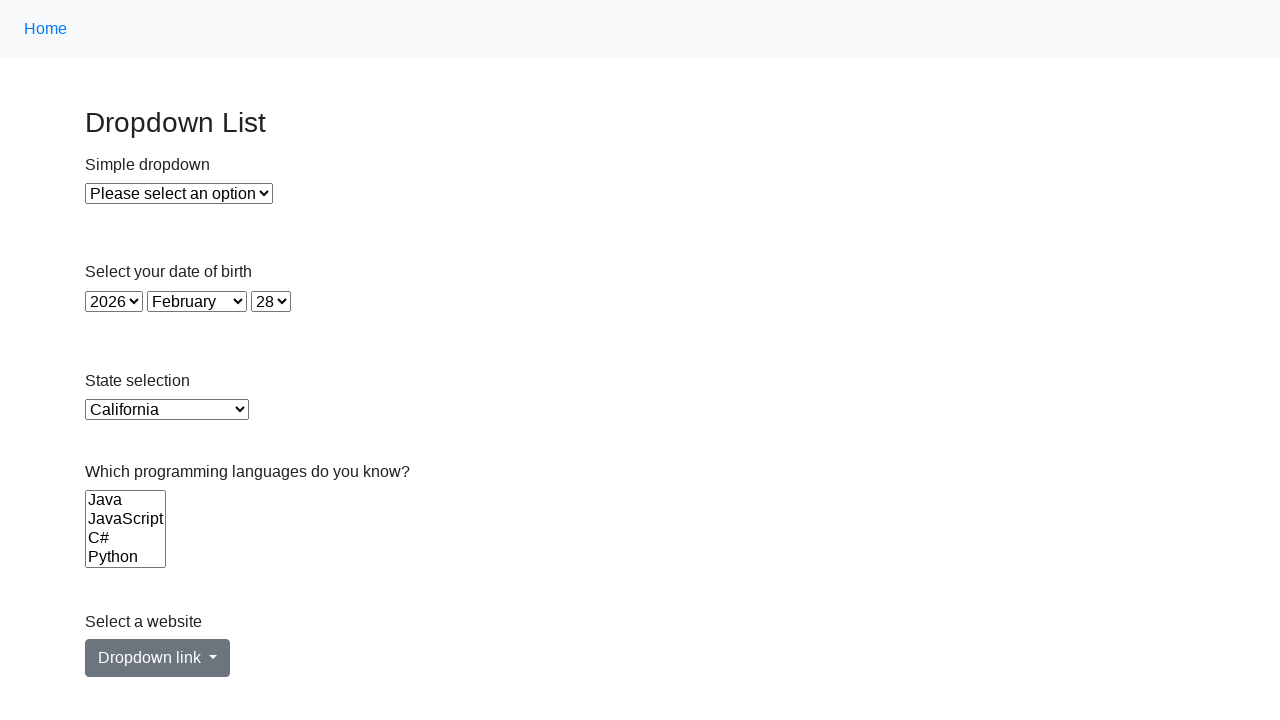

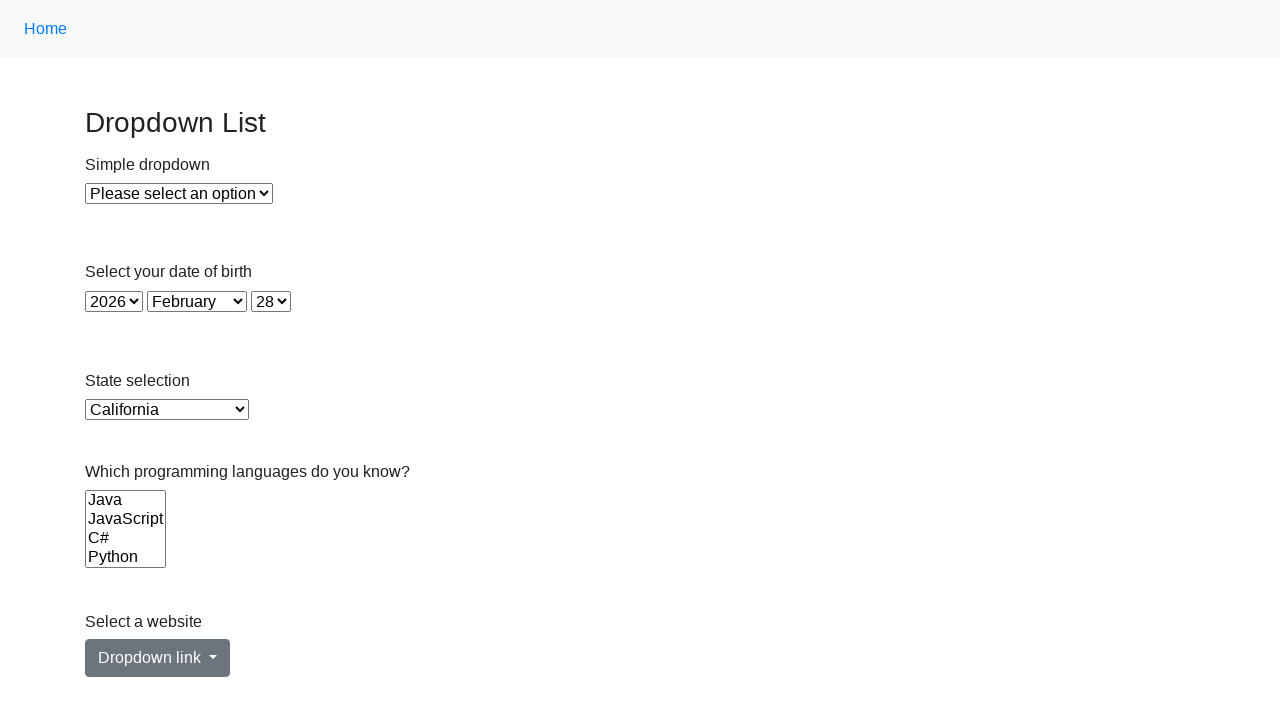